Tests form submission on an Angular practice page by filling out various form fields including name, email, password, checkbox, dropdown selection, and radio button, then submitting the form and verifying success message

Starting URL: https://rahulshettyacademy.com/angularpractice/

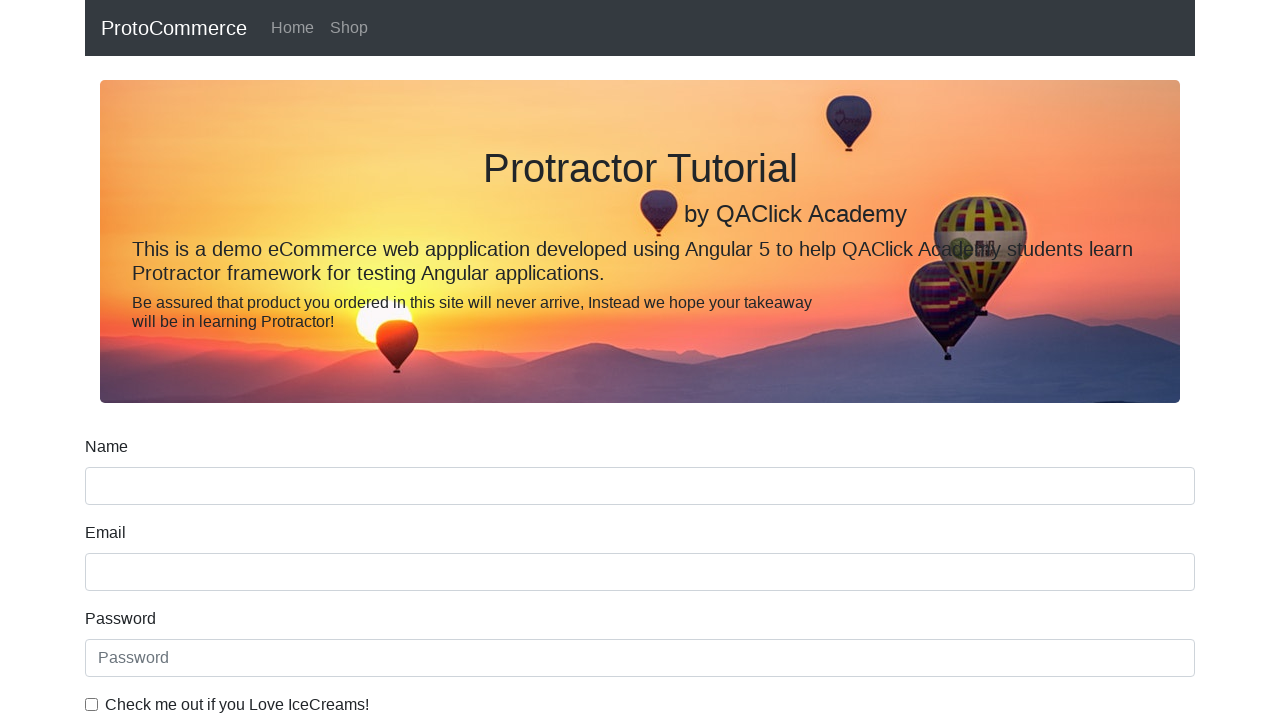

Filled name field with 'MyUser' on input[name='name']
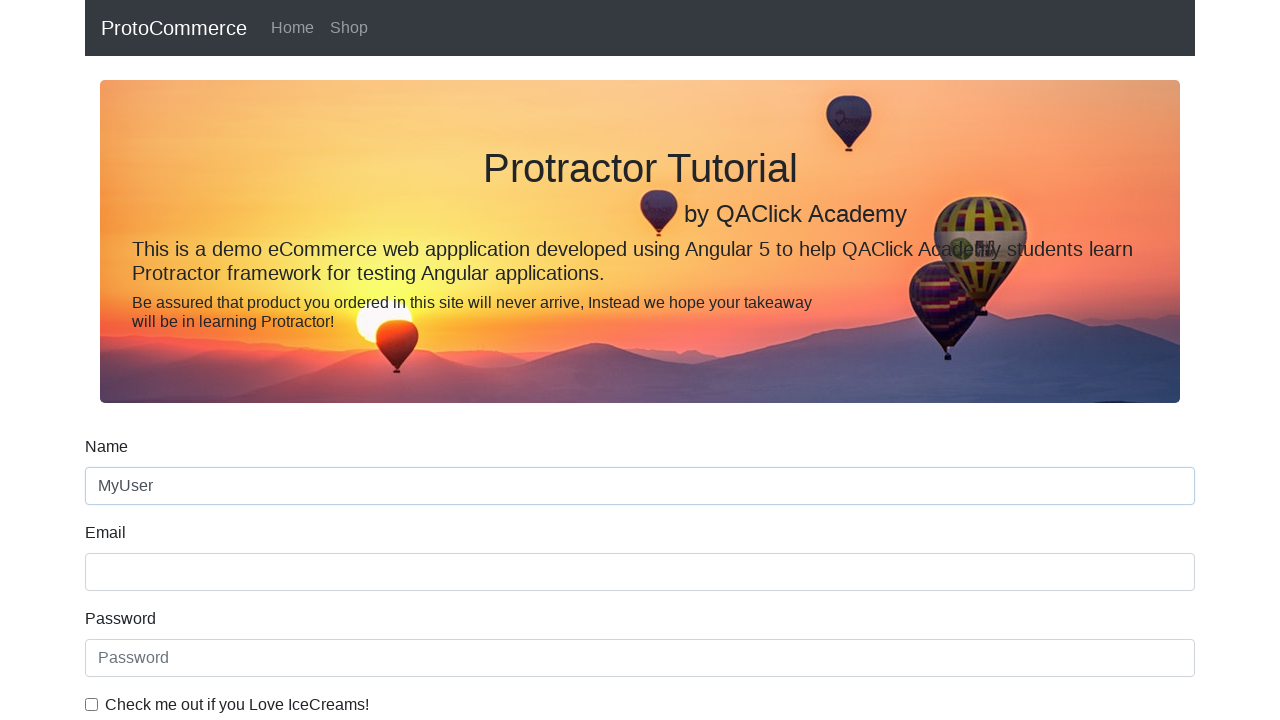

Filled email field with 'MyUser@gmail.com' on input[name='email']
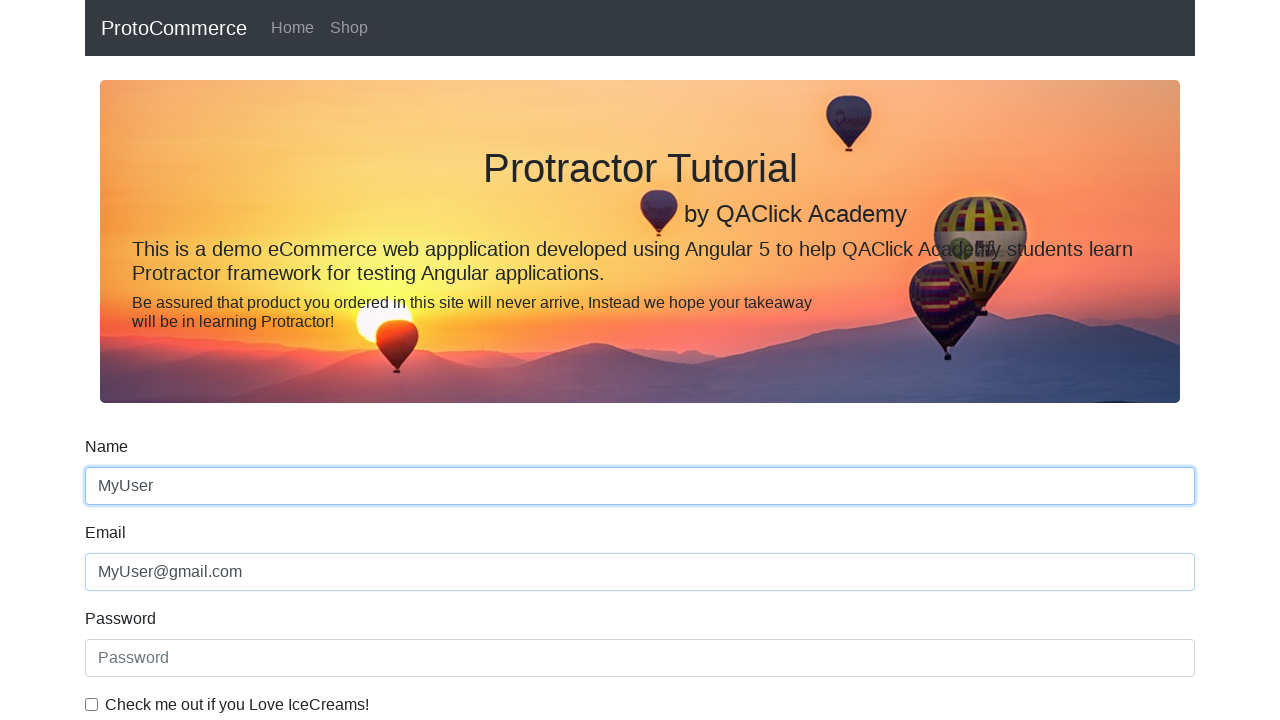

Filled password field with 'hellopwd' on #exampleInputPassword1
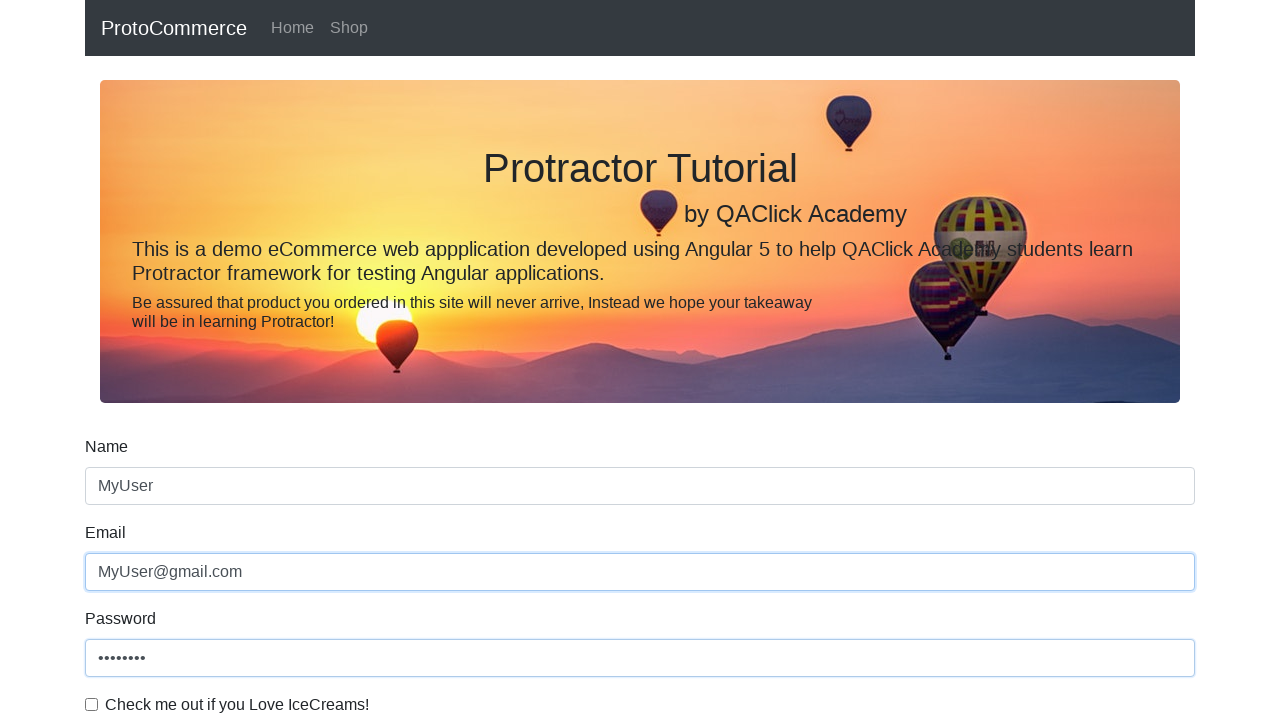

Checked the checkbox at (92, 704) on #exampleCheck1
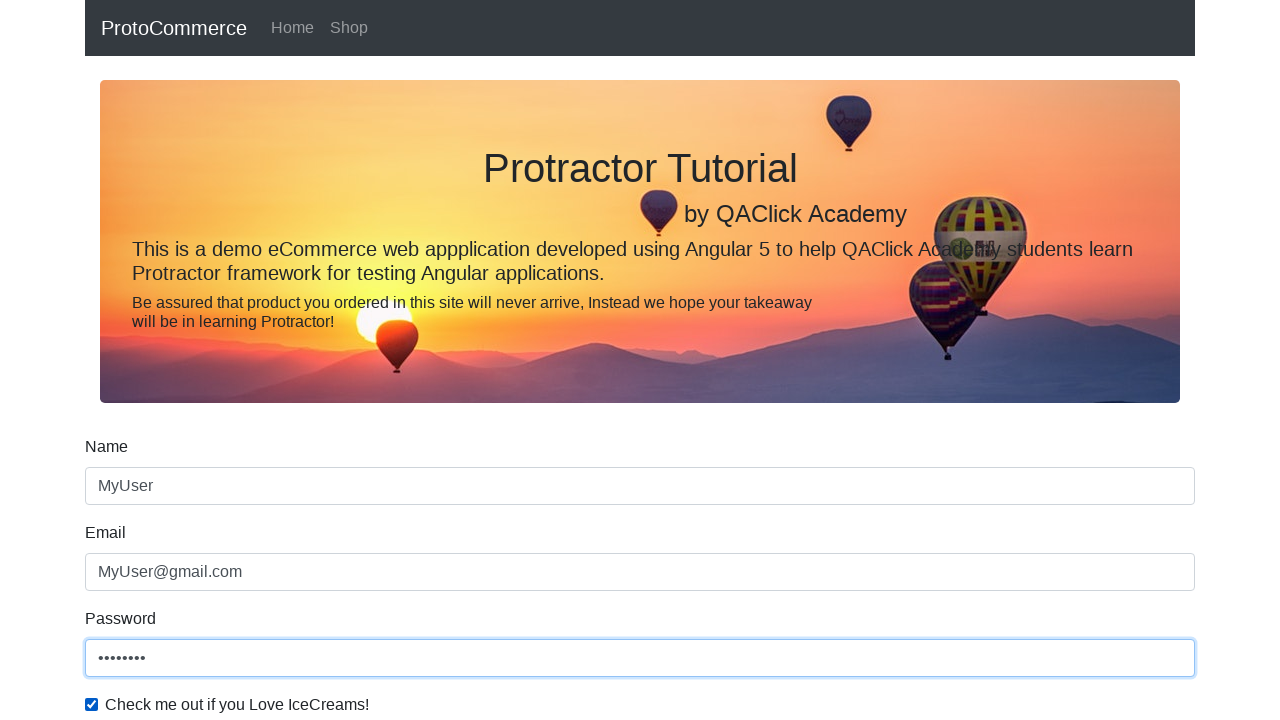

Selected 'Female' from dropdown on #exampleFormControlSelect1
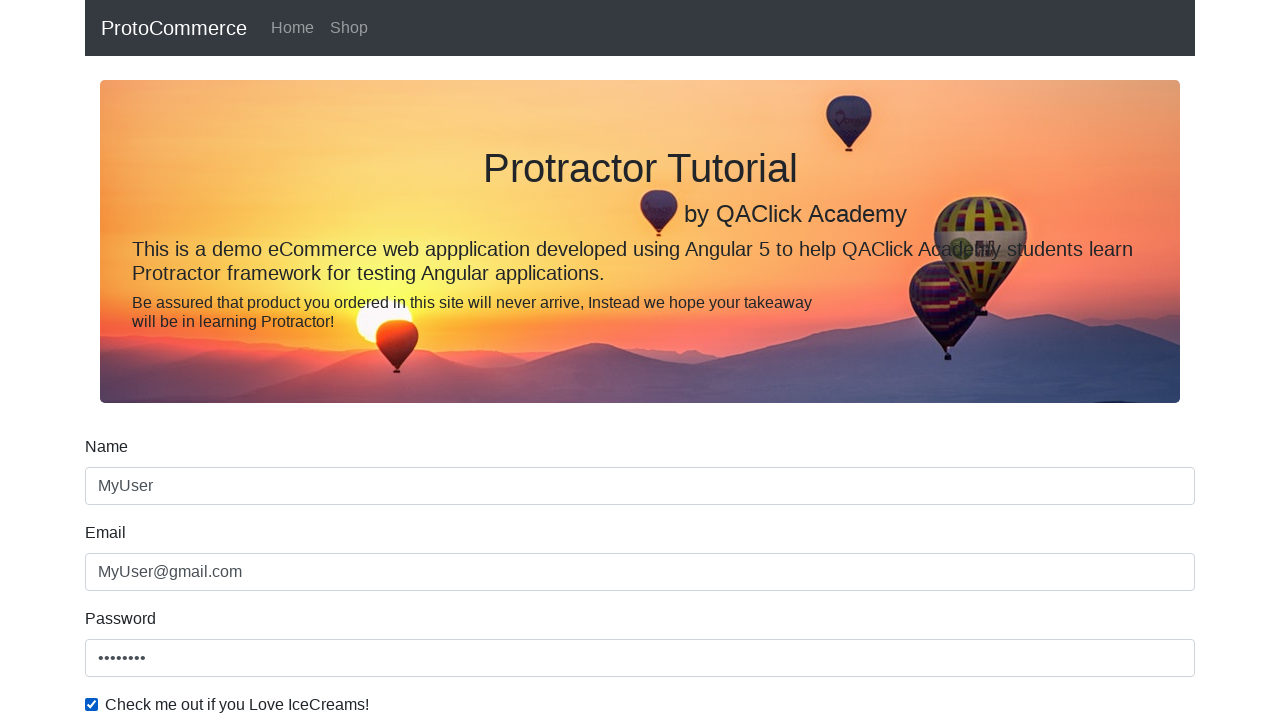

Clicked radio button at (238, 360) on #inlineRadio1
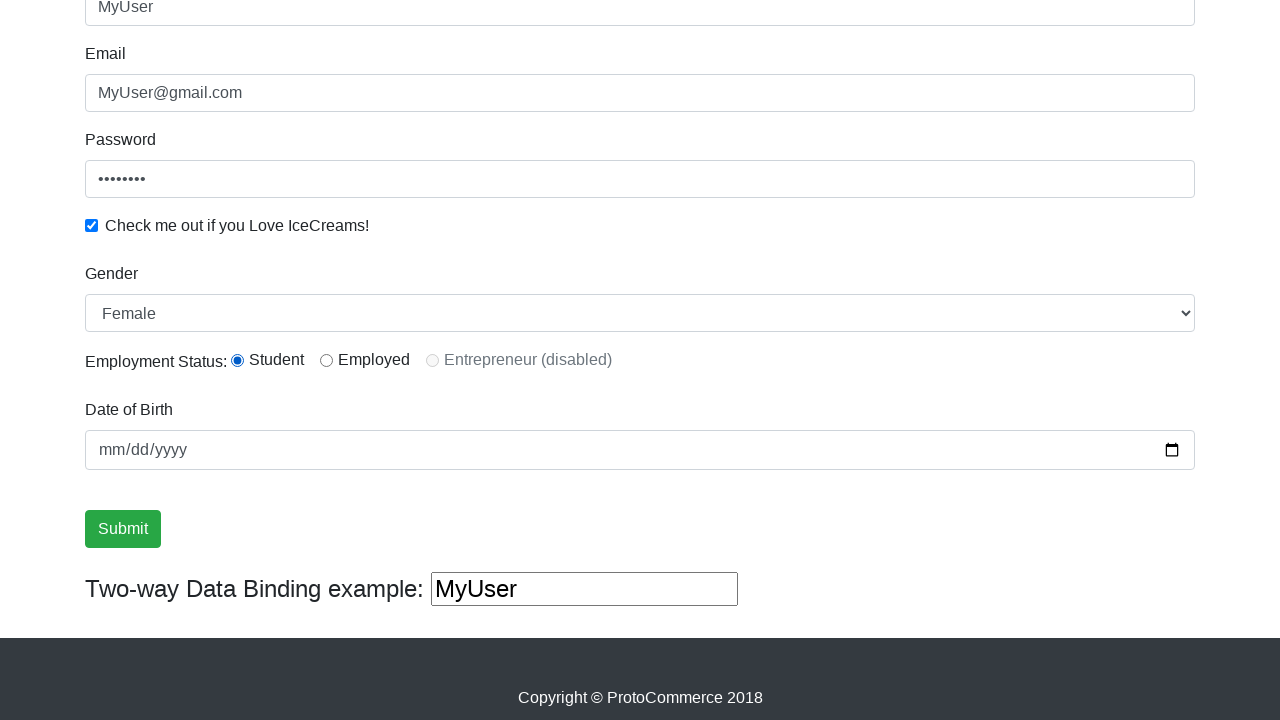

Clicked form submit button at (123, 529) on xpath=//input[@type='submit']
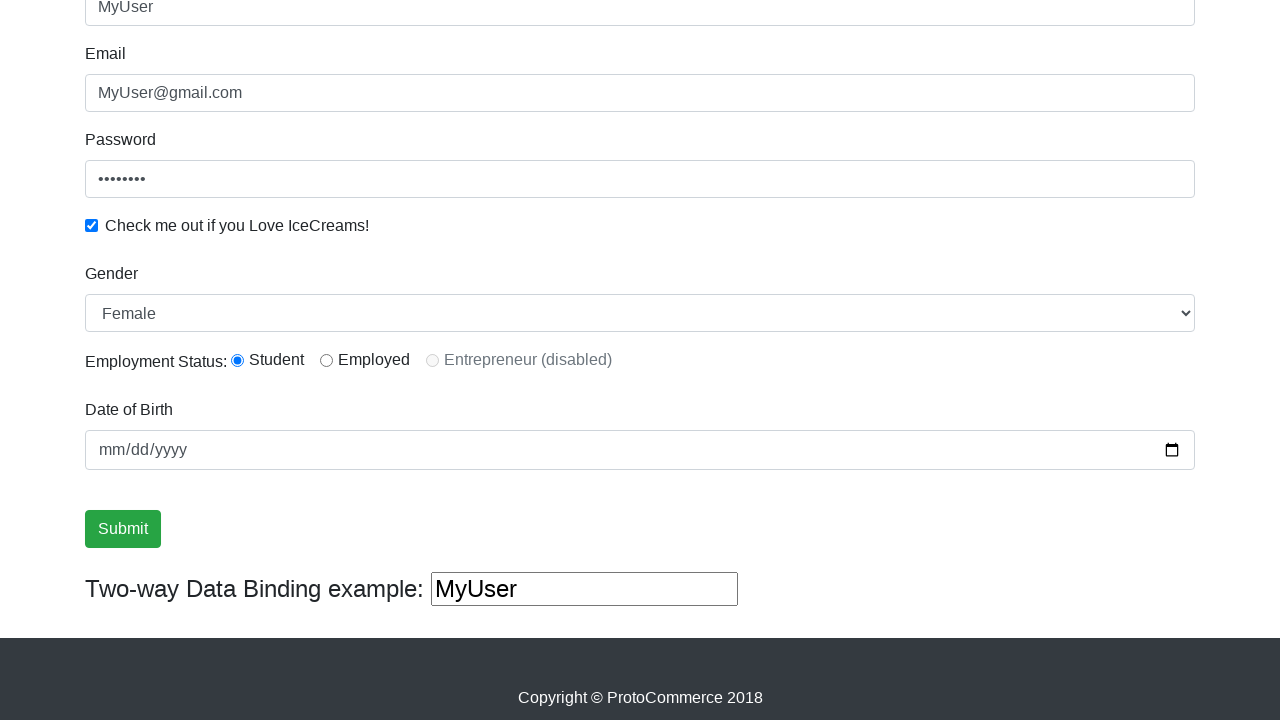

Success message appeared
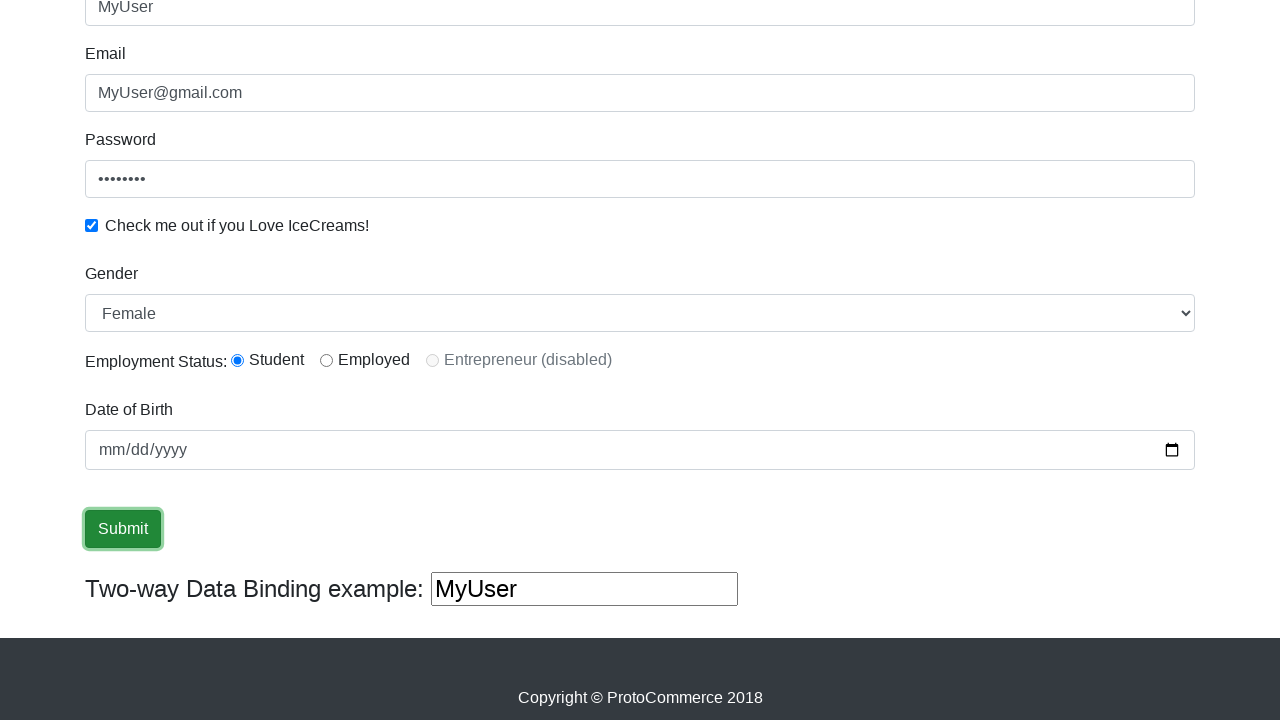

Retrieved success message text
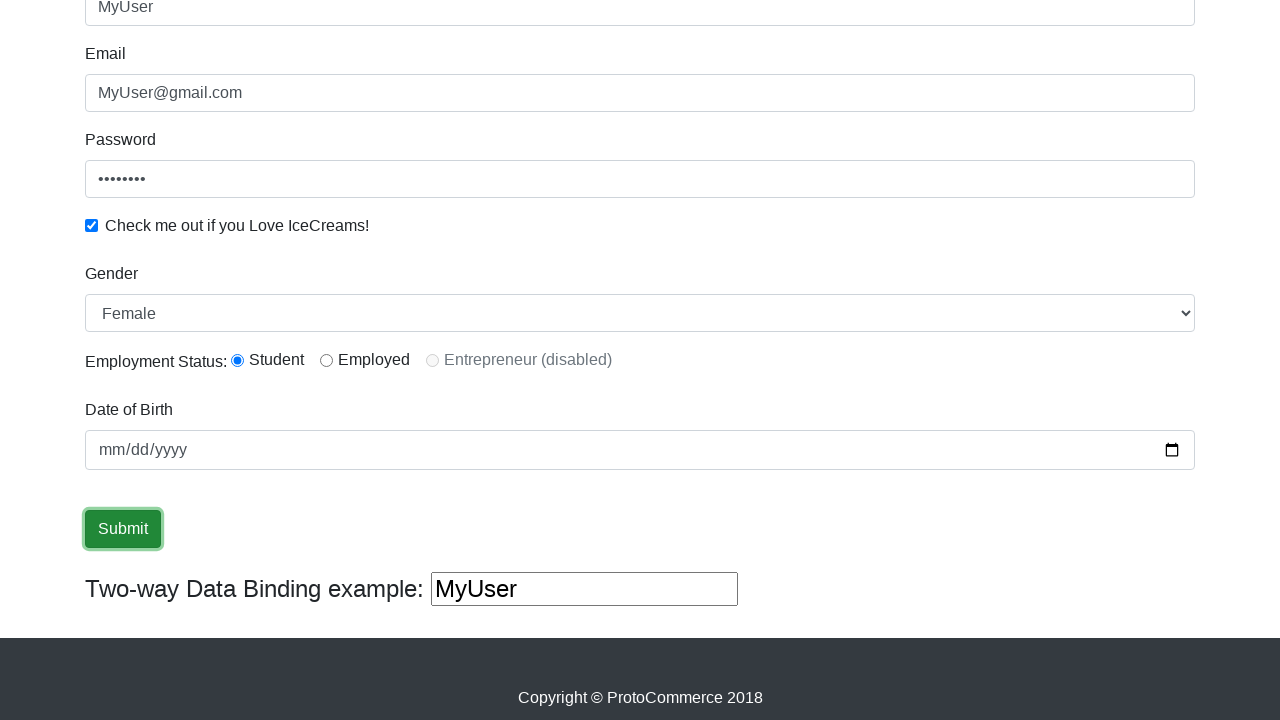

Verified 'Success' text in message
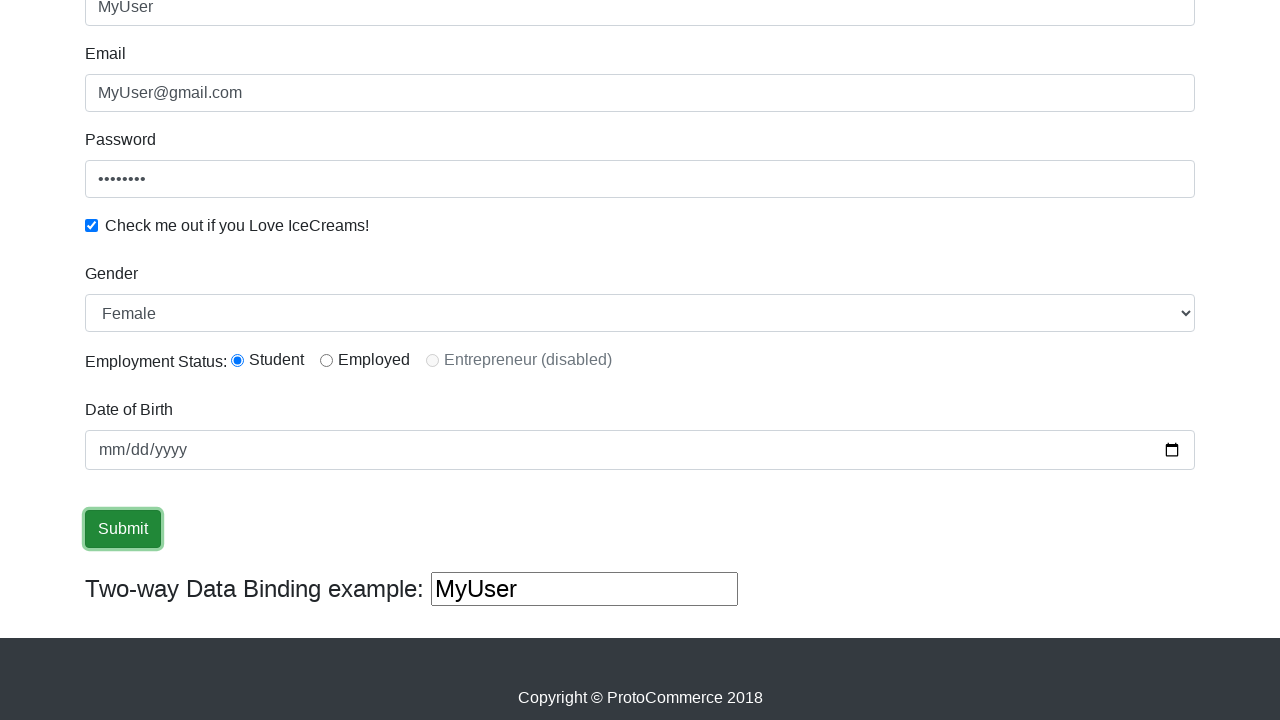

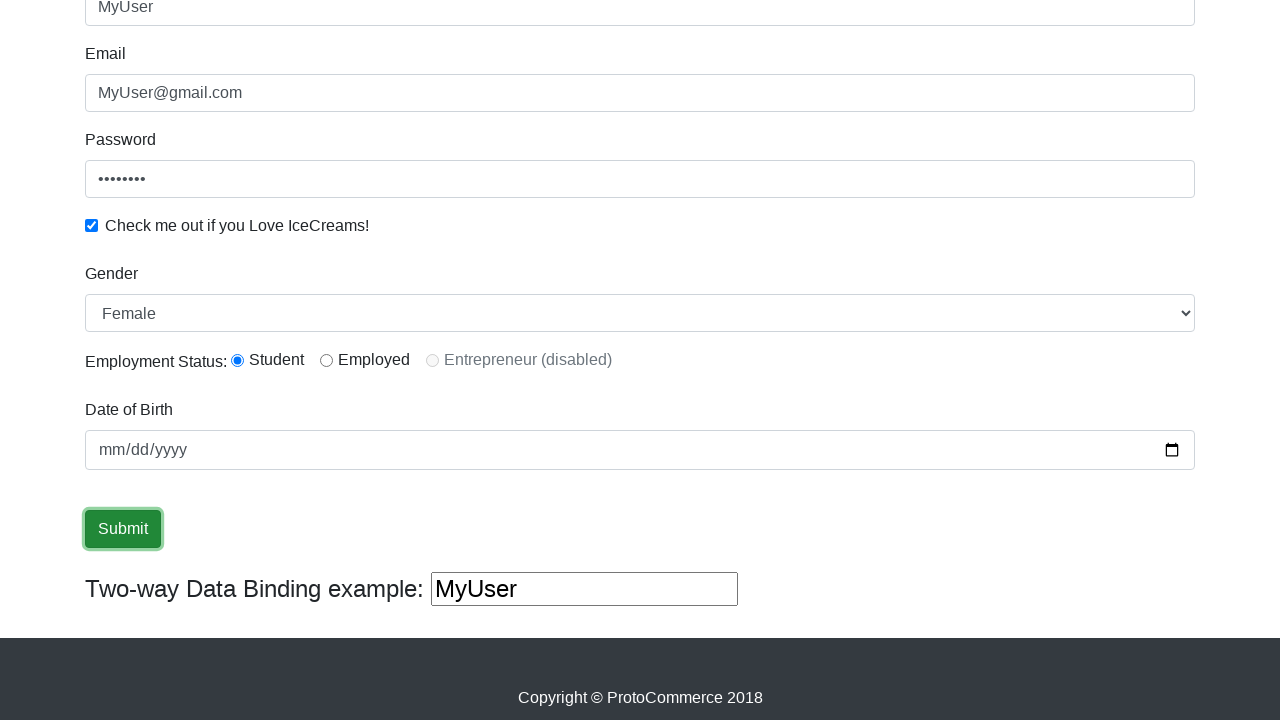